Tests dropdown functionality by selecting an option and verifying it is selected

Starting URL: http://the-internet.herokuapp.com

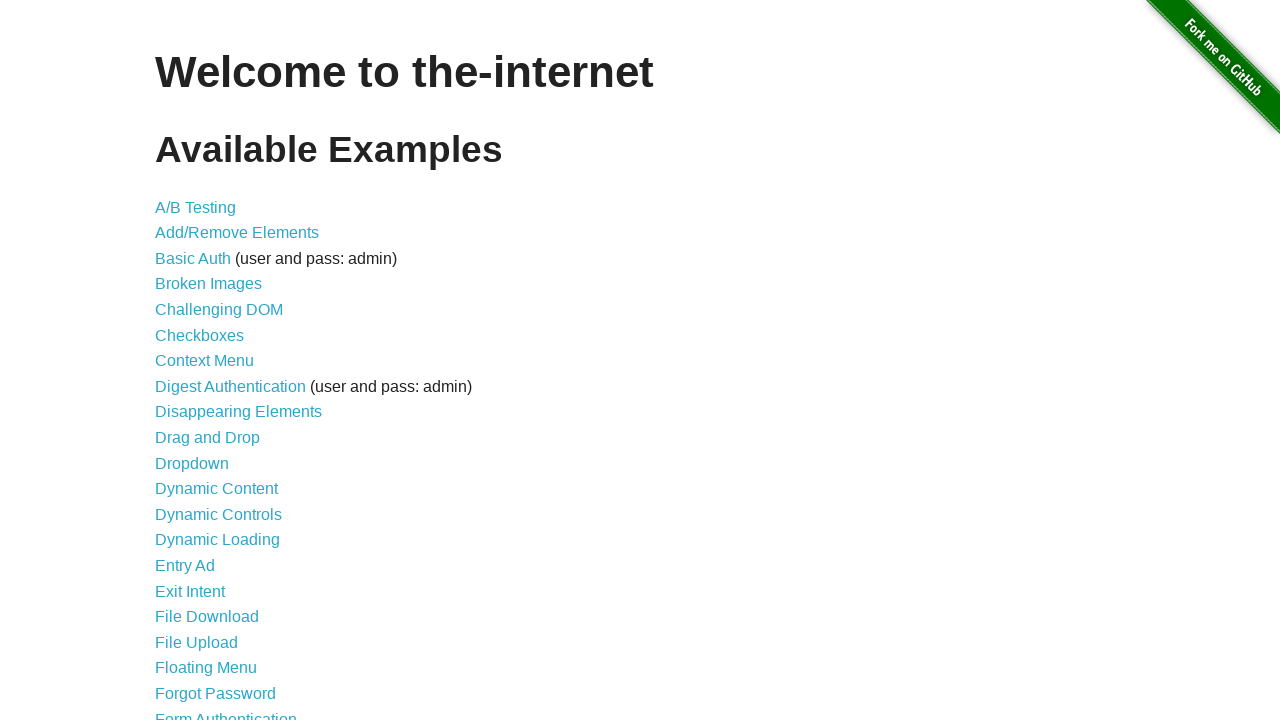

Clicked on Dropdown link to navigate to dropdown page at (192, 463) on text=Dropdown
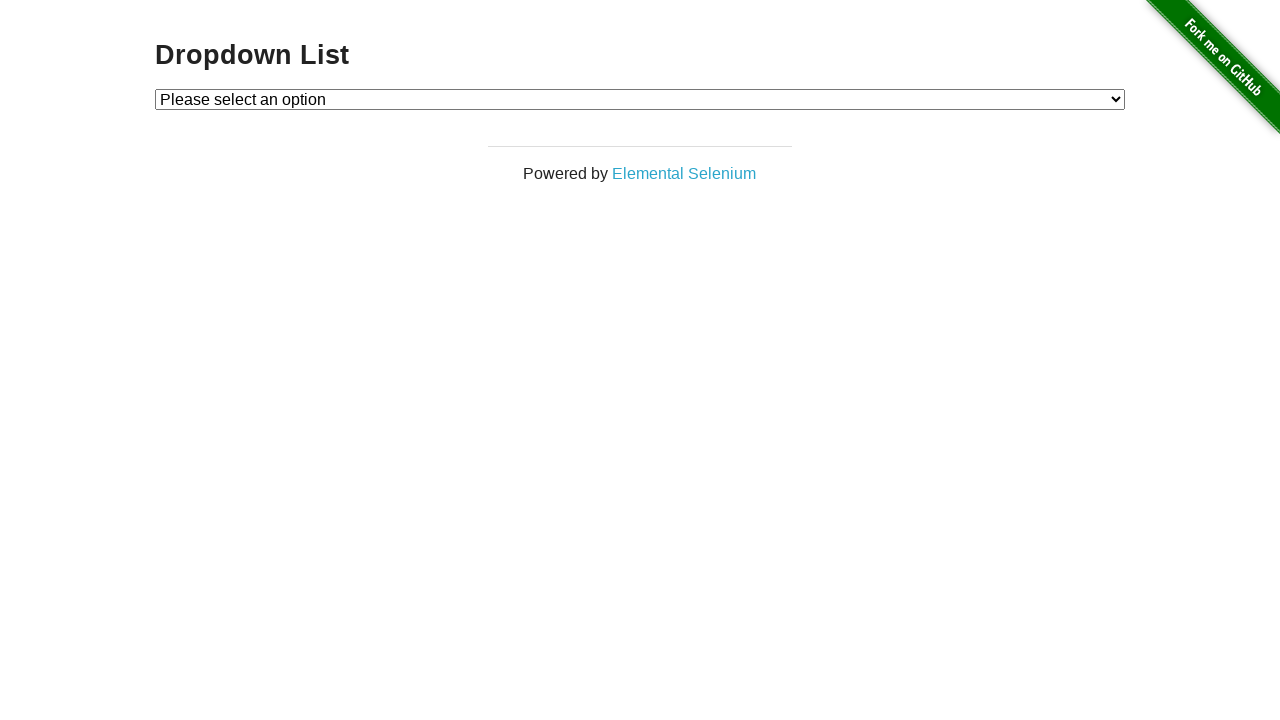

Selected Option 2 from dropdown menu on #dropdown
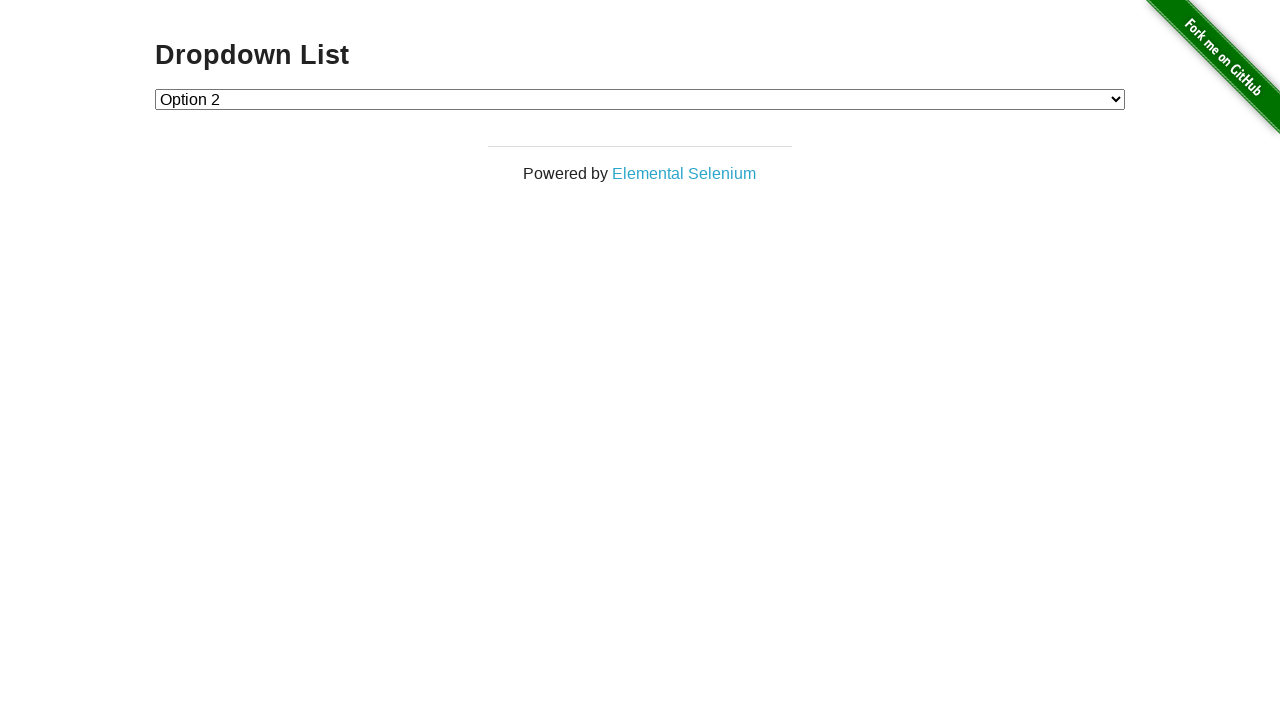

Verified that Option 2 is selected in dropdown
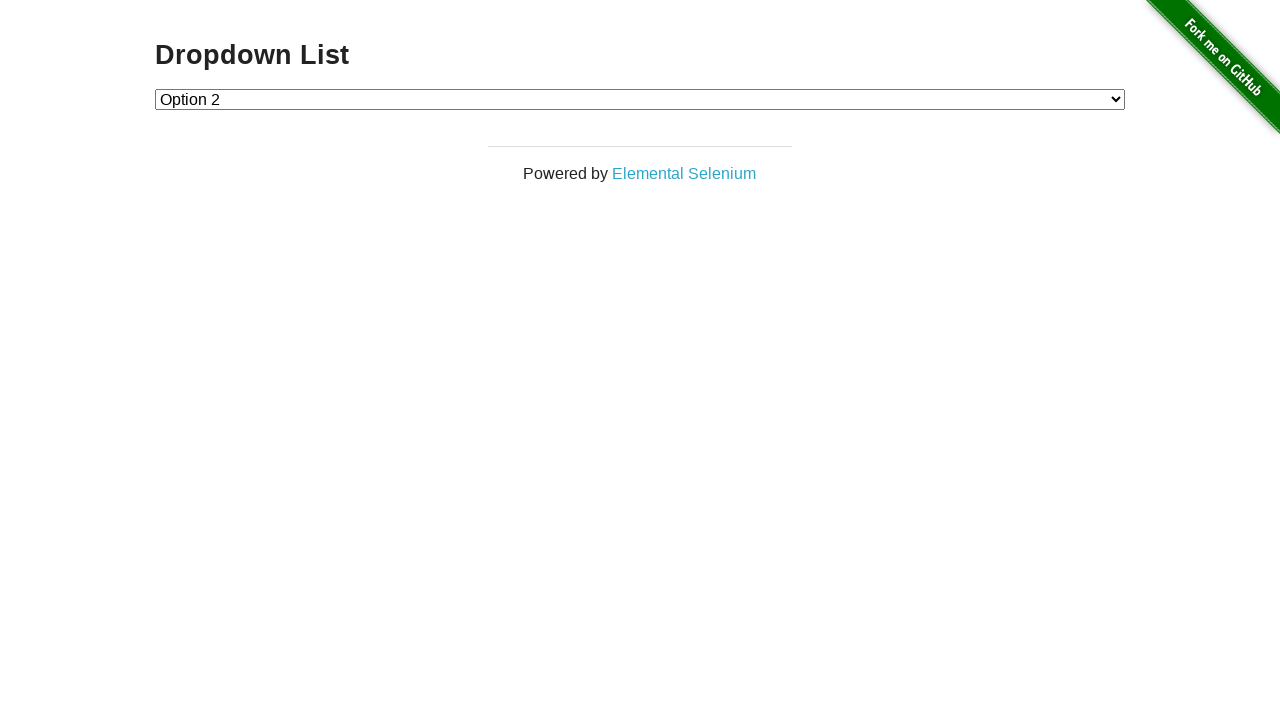

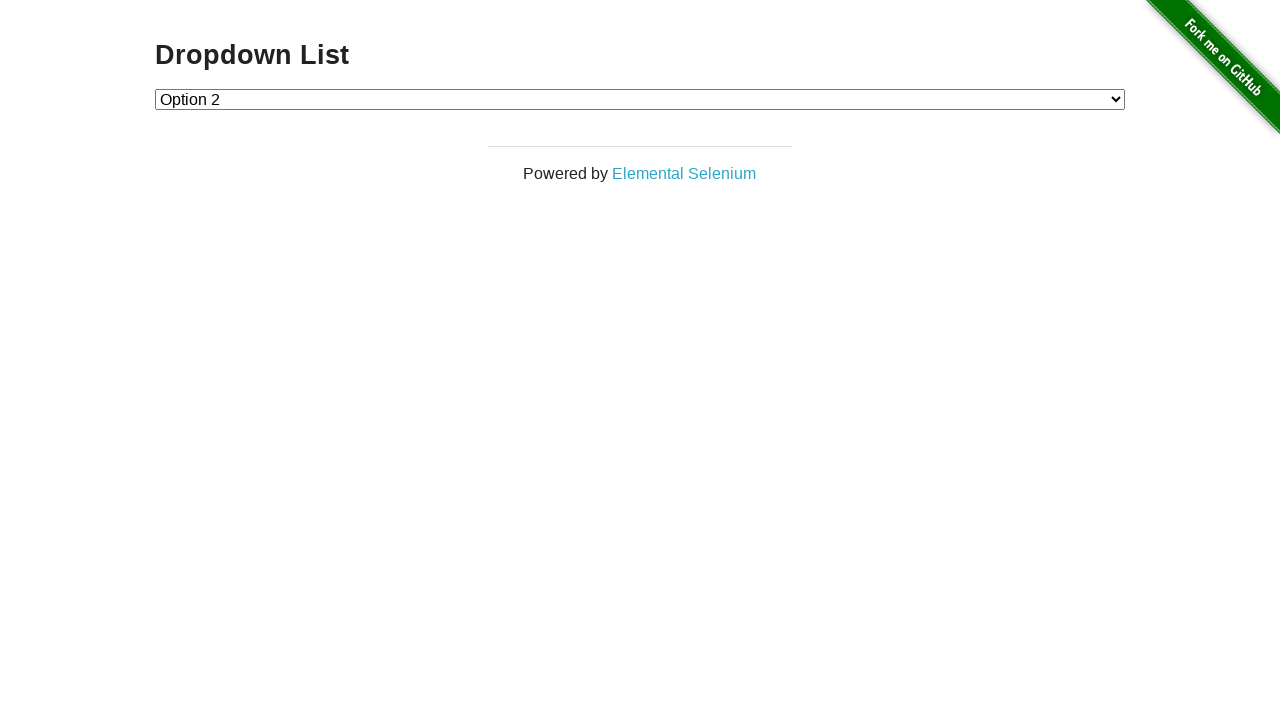